Tests the complete e-commerce add-to-cart and checkout flow by selecting specific vegetables, adding them to cart, applying a promo code, selecting a country, and placing an order.

Starting URL: https://rahulshettyacademy.com/seleniumPractise/#/

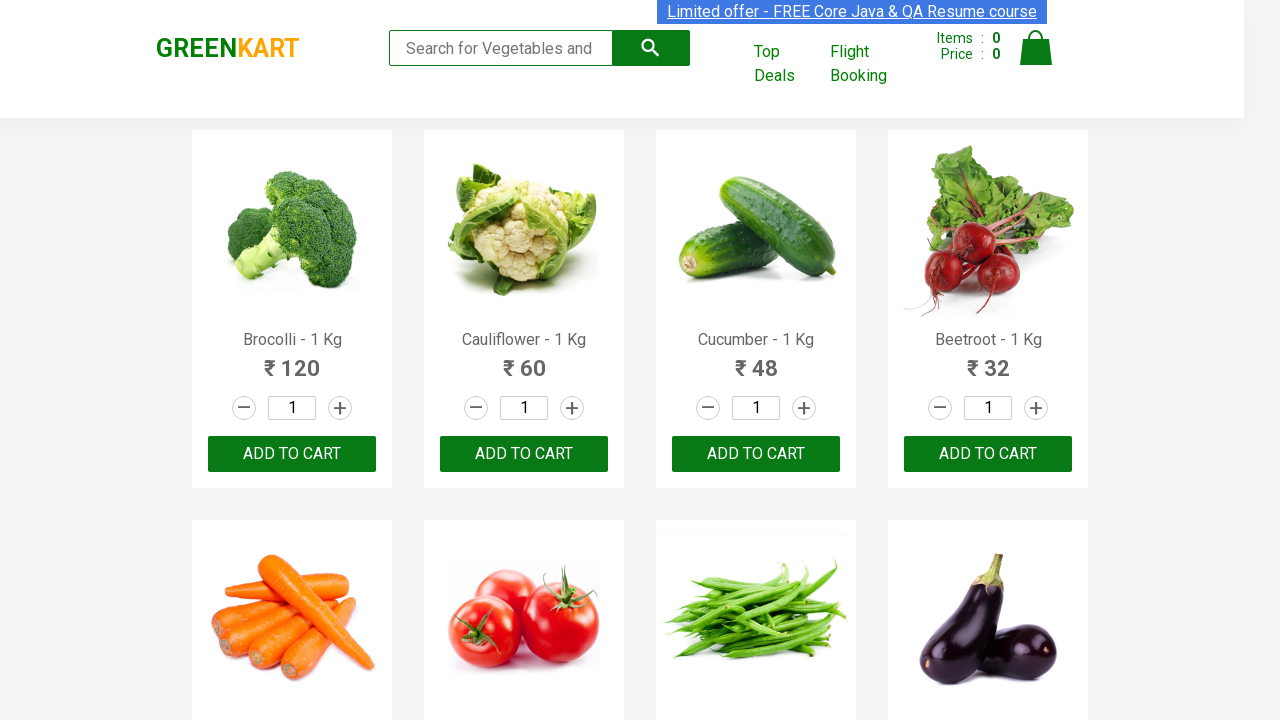

Waited for product names to load on the page
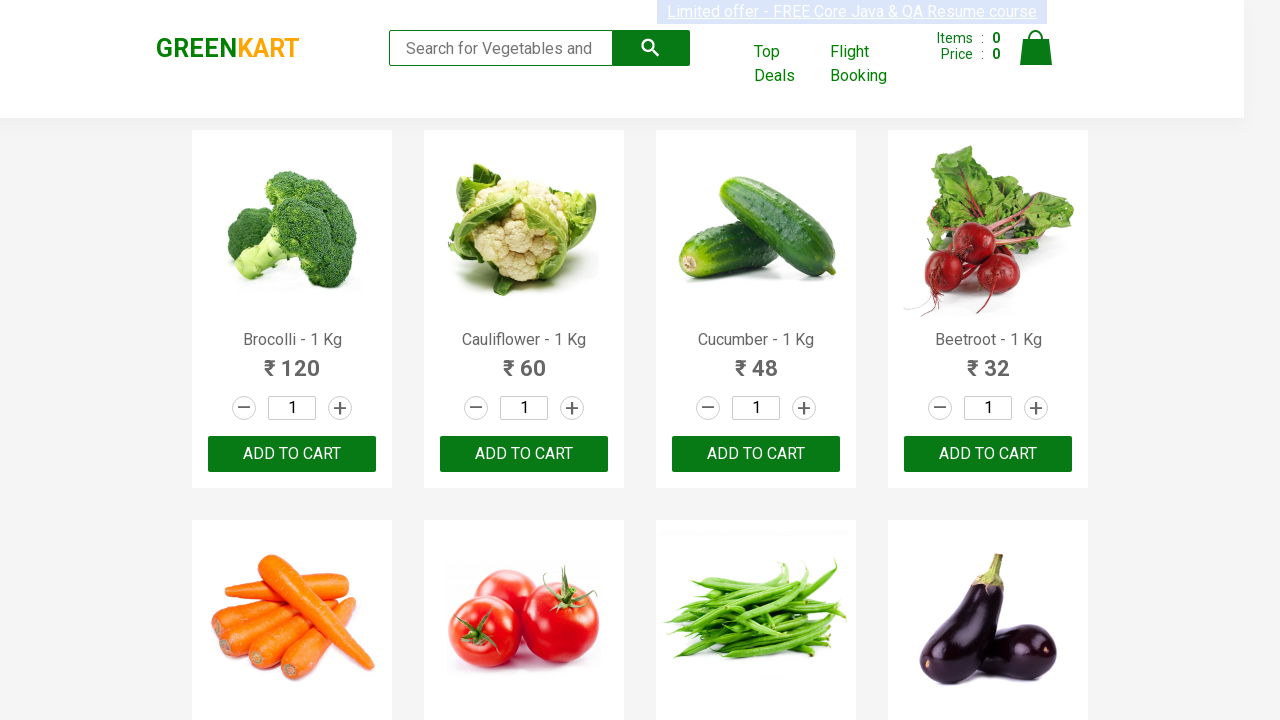

Retrieved all product elements from the page
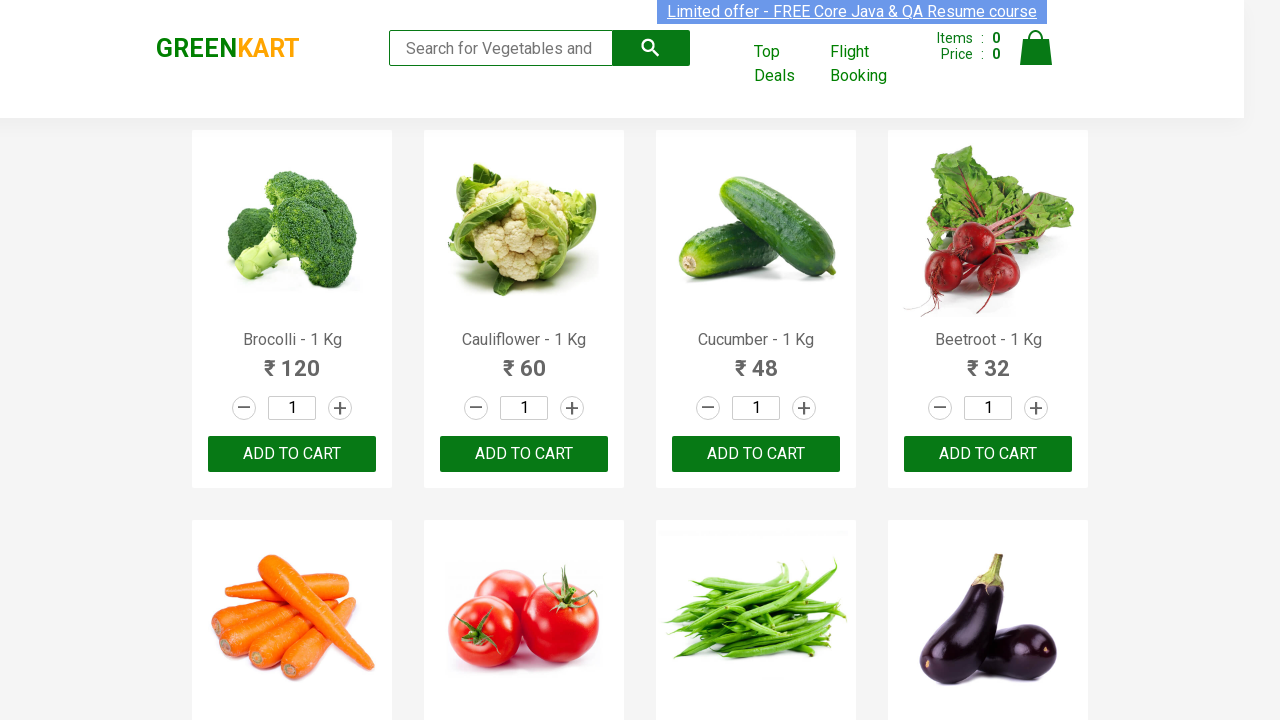

Added 'Brocolli' to cart (product 1) at (292, 454) on xpath=//div[@class='product-action']/button >> nth=0
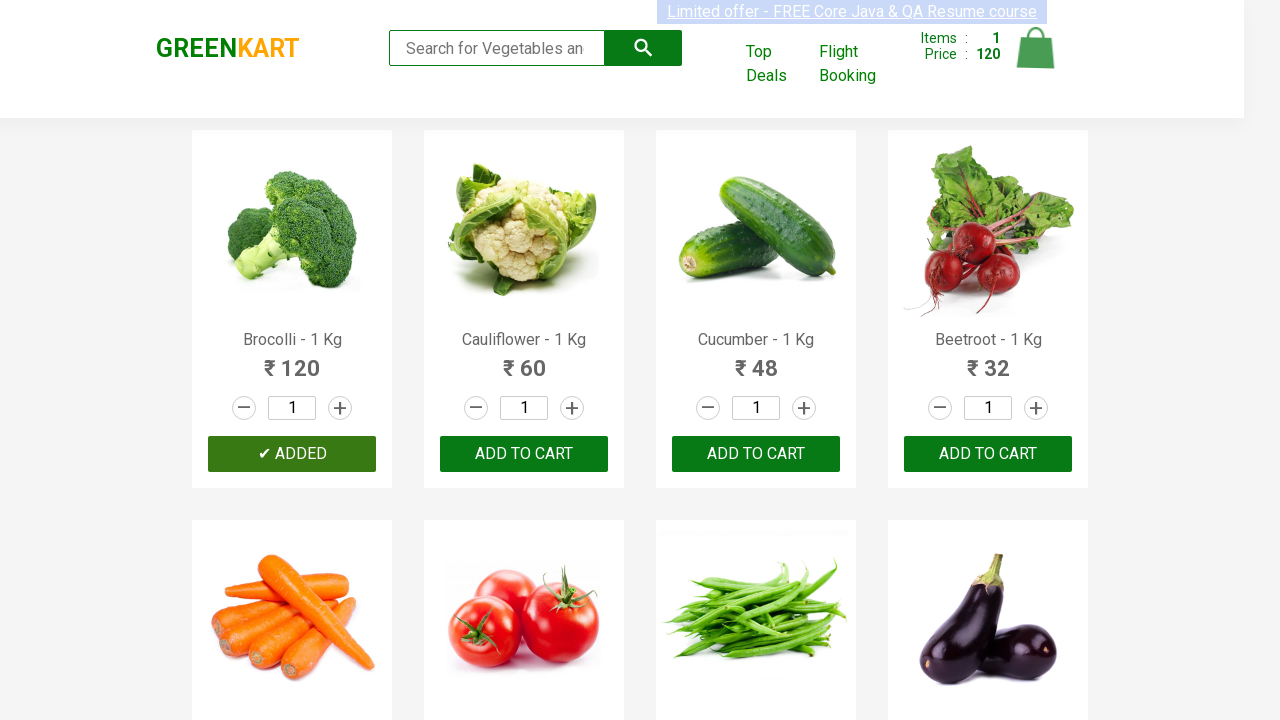

Added 'Cucumber' to cart (product 3) at (756, 454) on xpath=//div[@class='product-action']/button >> nth=2
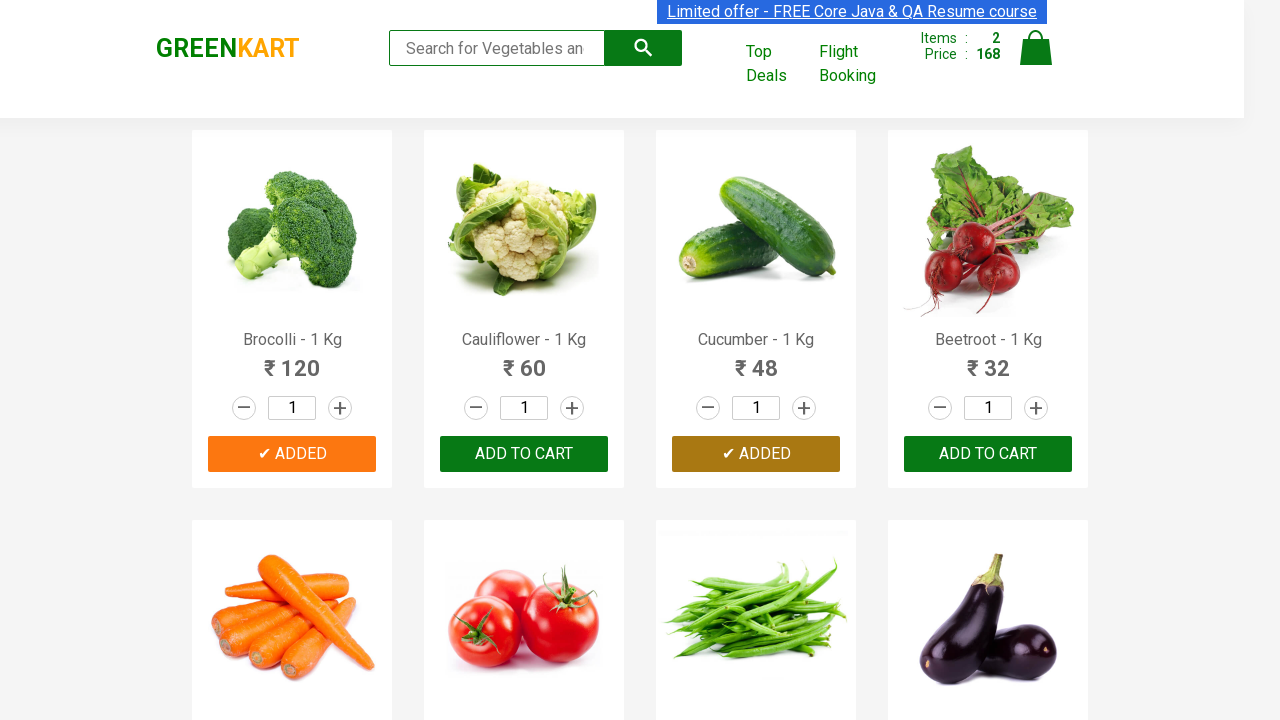

Added 'Tomato' to cart (product 6) at (524, 360) on xpath=//div[@class='product-action']/button >> nth=5
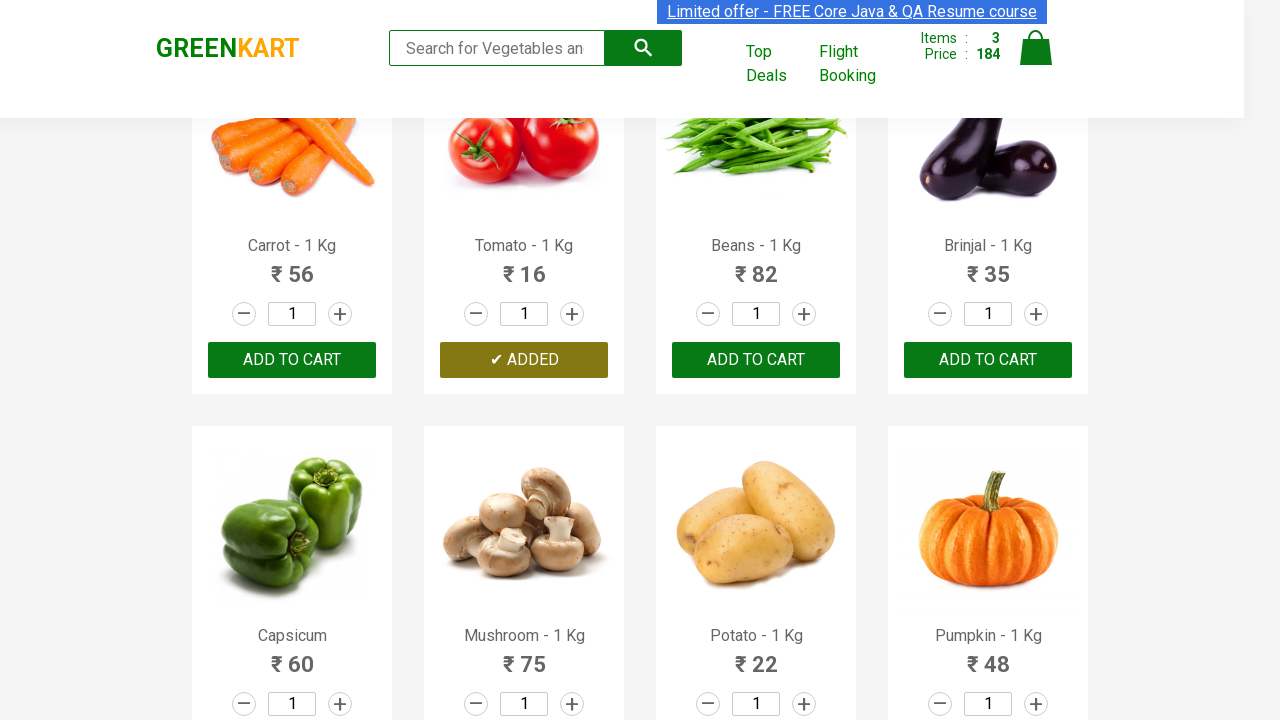

Added 'Grapes' to cart (product 17) at (292, 360) on xpath=//div[@class='product-action']/button >> nth=16
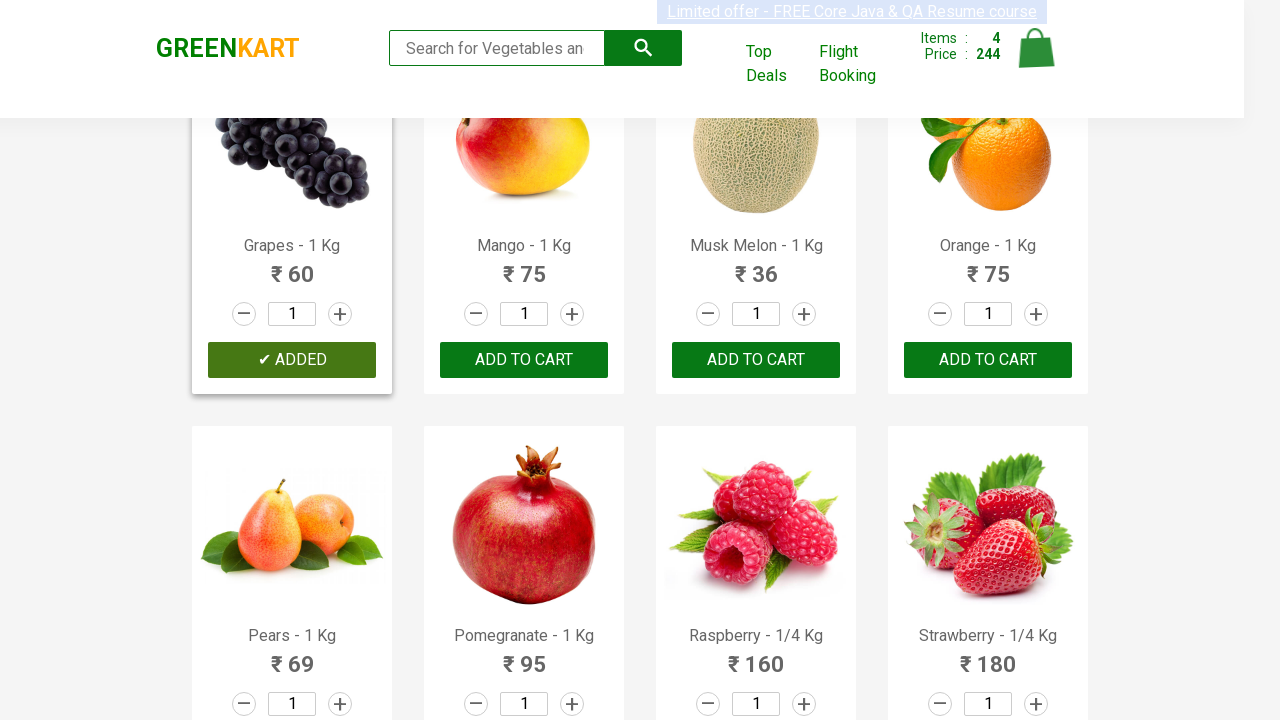

Clicked on the cart icon at (1036, 48) on img[alt='Cart']
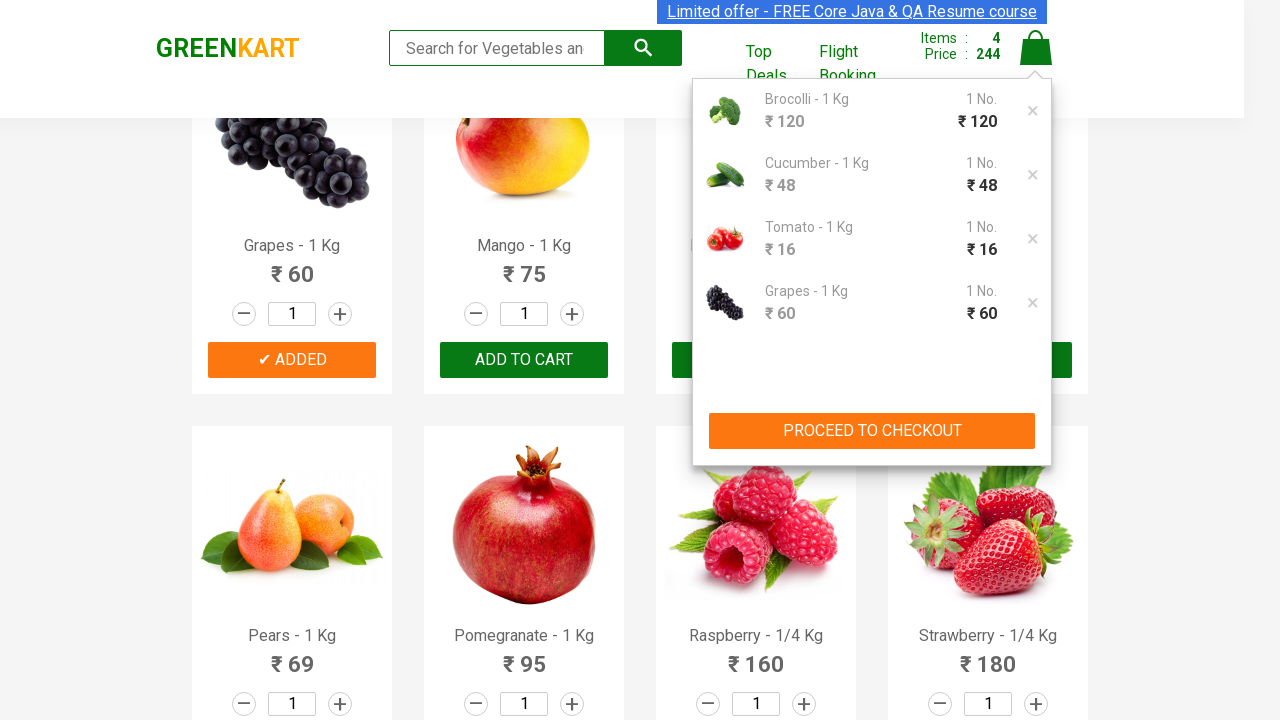

Clicked 'PROCEED TO CHECKOUT' button at (872, 431) on xpath=//button[normalize-space()='PROCEED TO CHECKOUT']
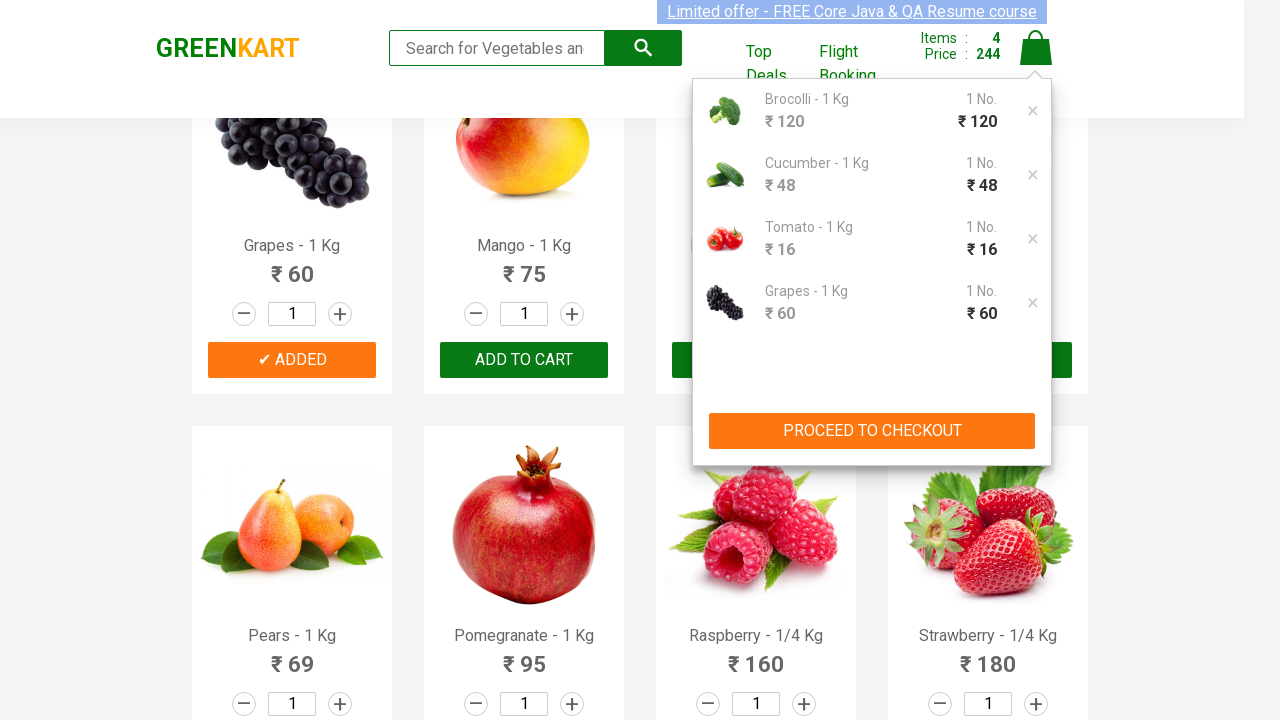

Entered promo code 'rahulshettyacademy' on input[placeholder='Enter promo code']
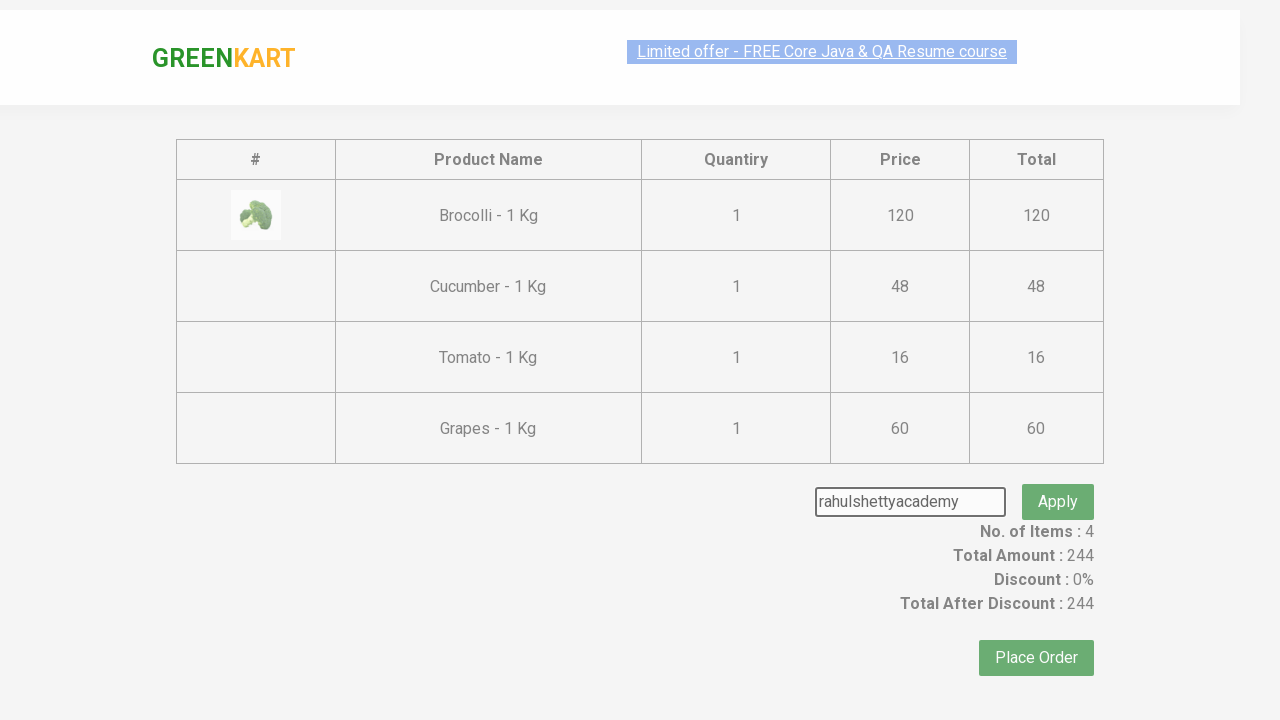

Clicked 'Apply' button to apply promo code at (1058, 477) on xpath=//button[normalize-space()='Apply']
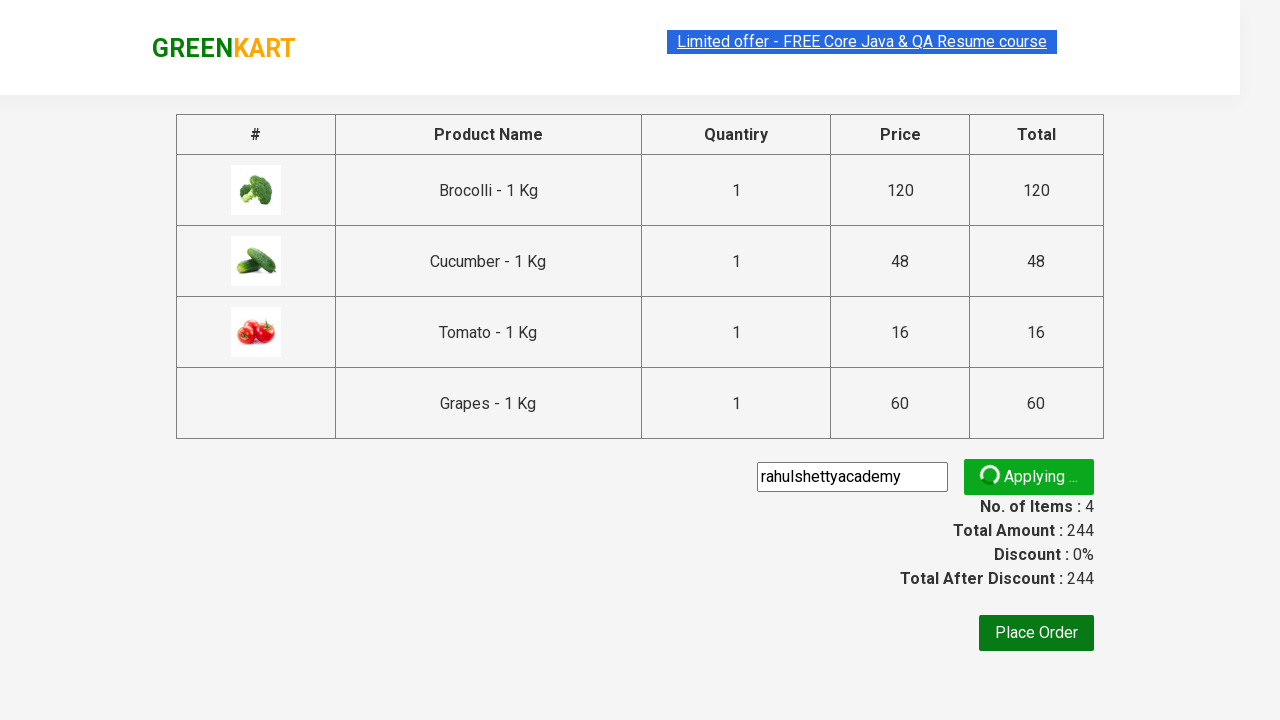

Promo code was successfully applied
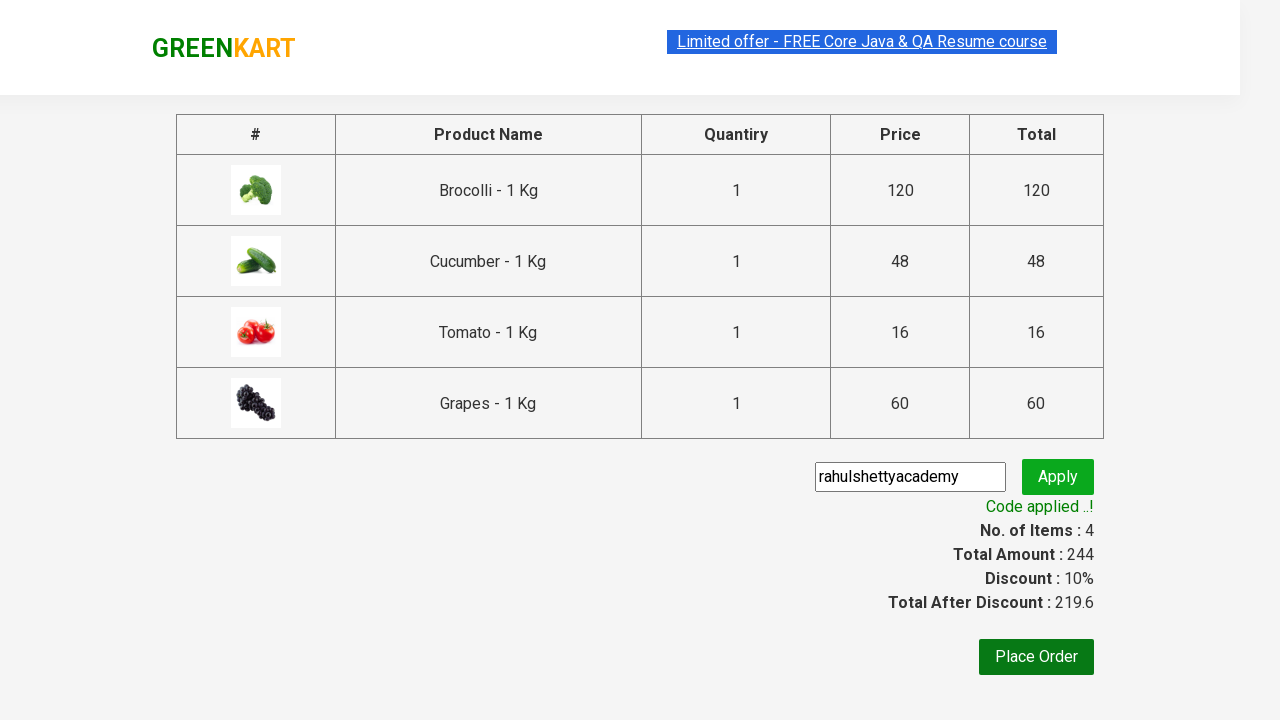

Clicked 'Place Order' button at (1036, 657) on xpath=//button[normalize-space()='Place Order']
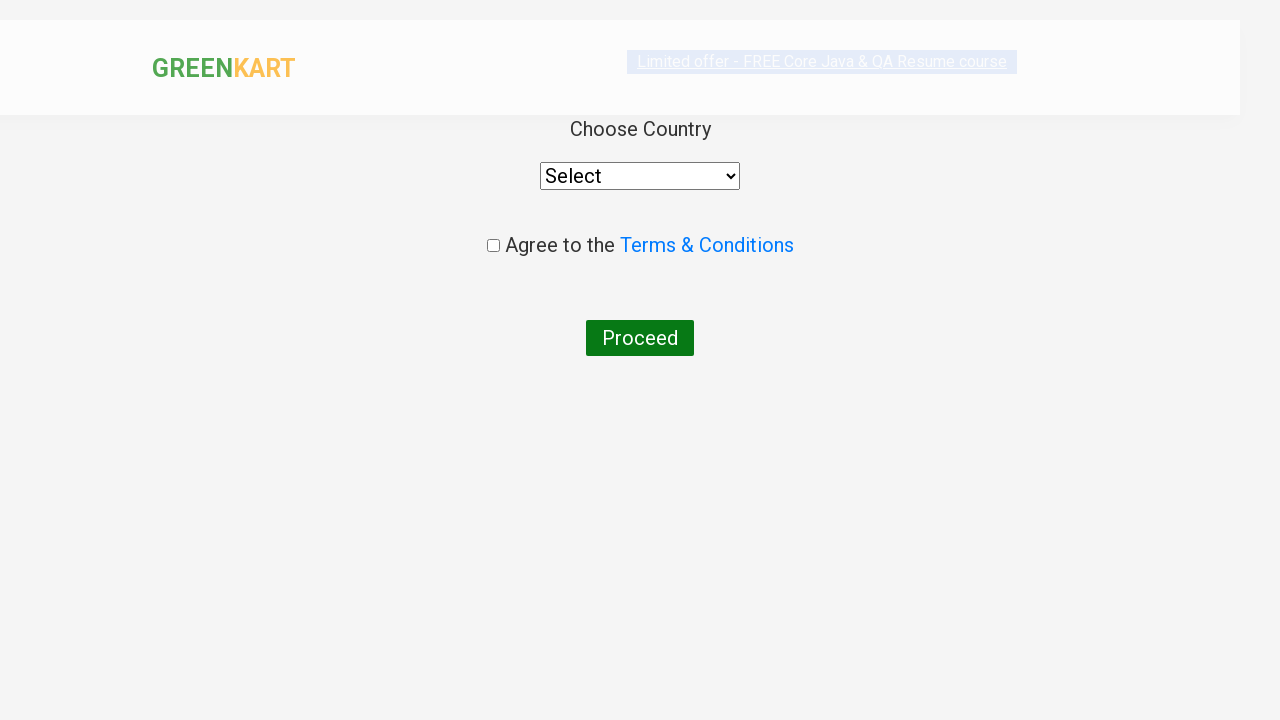

Selected 'India' from country dropdown on //div[@class='wrapperTwo']//div//select
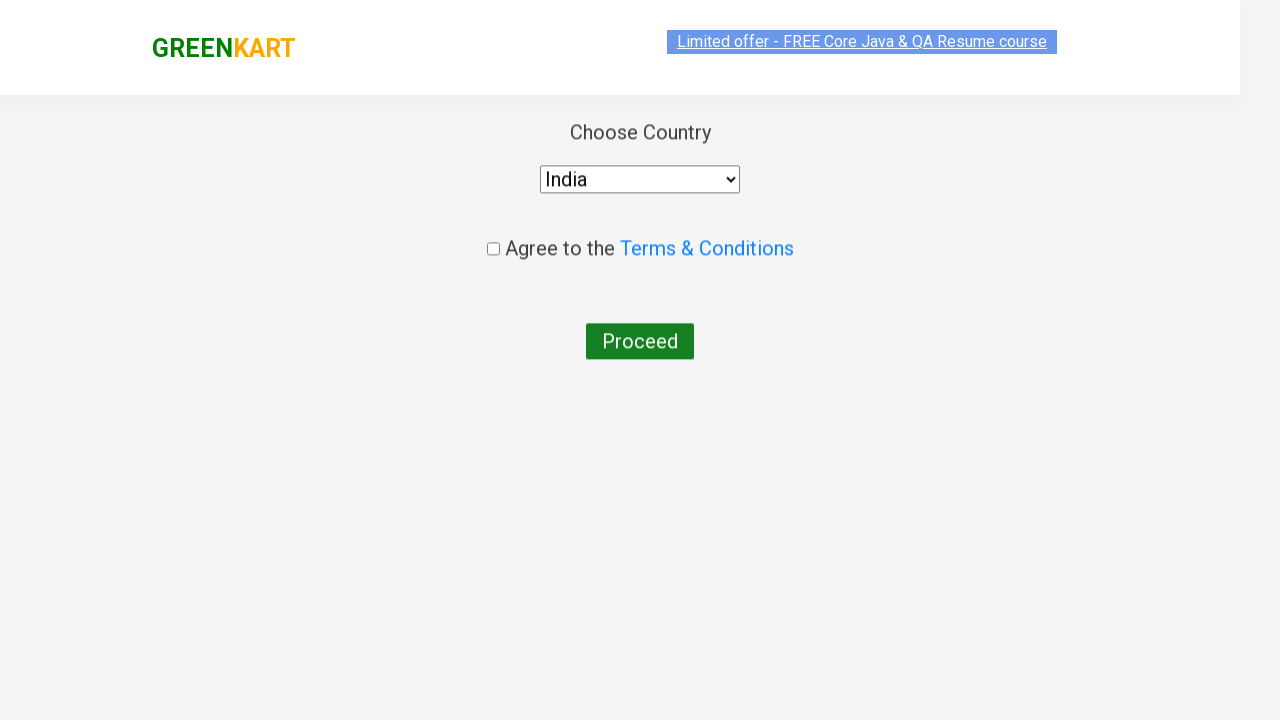

Clicked agreement checkbox at (493, 246) on .chkAgree
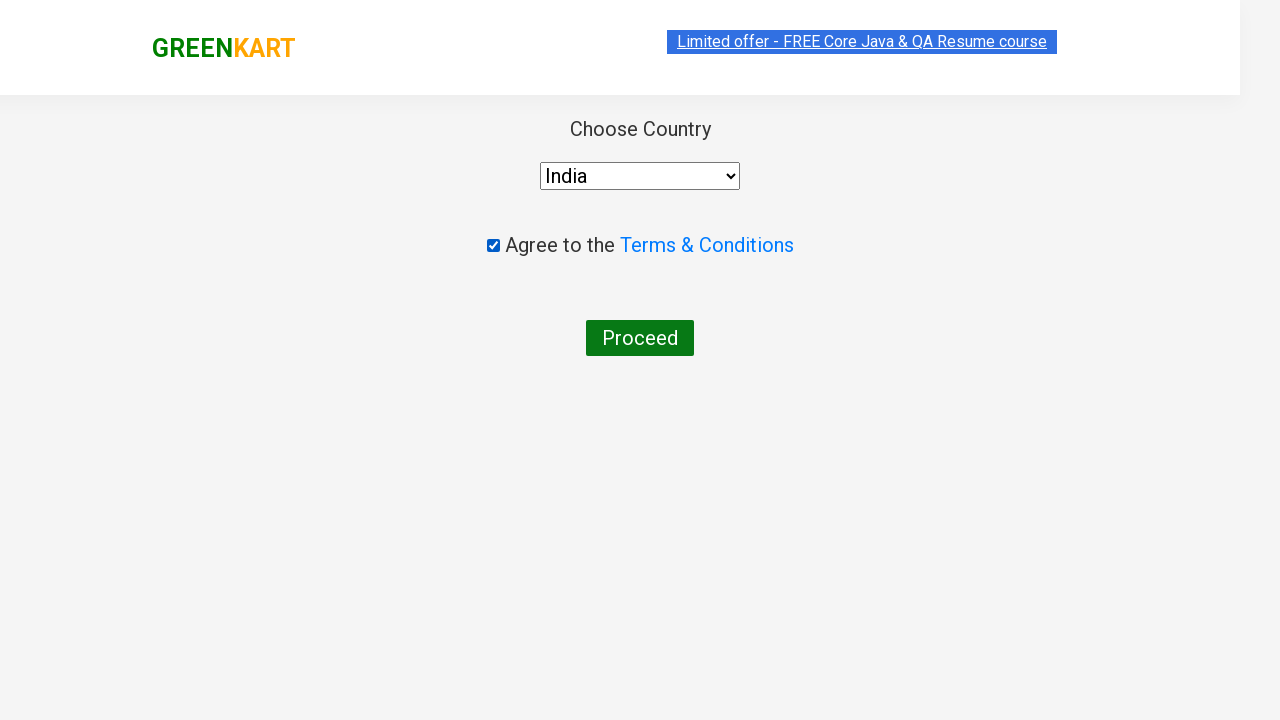

Clicked final proceed/confirm button to complete order at (640, 338) on div[class='wrapperTwo'] button
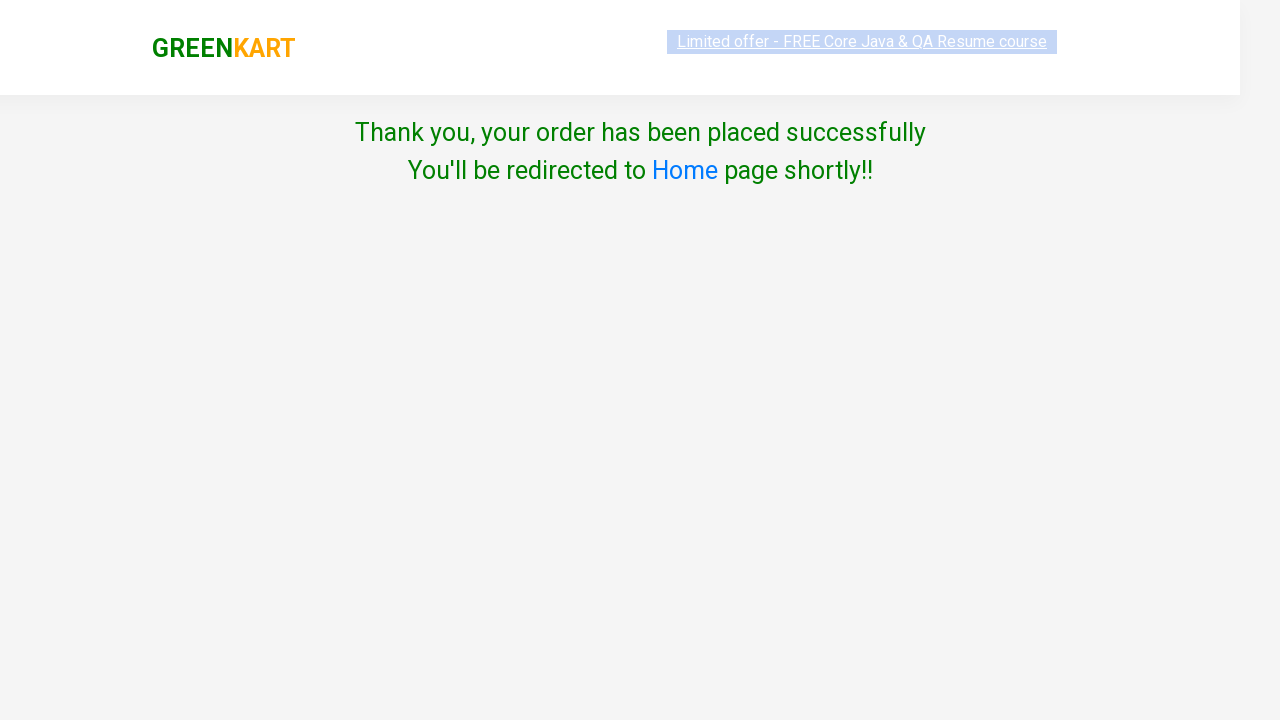

Order placement confirmed - thank you message displayed
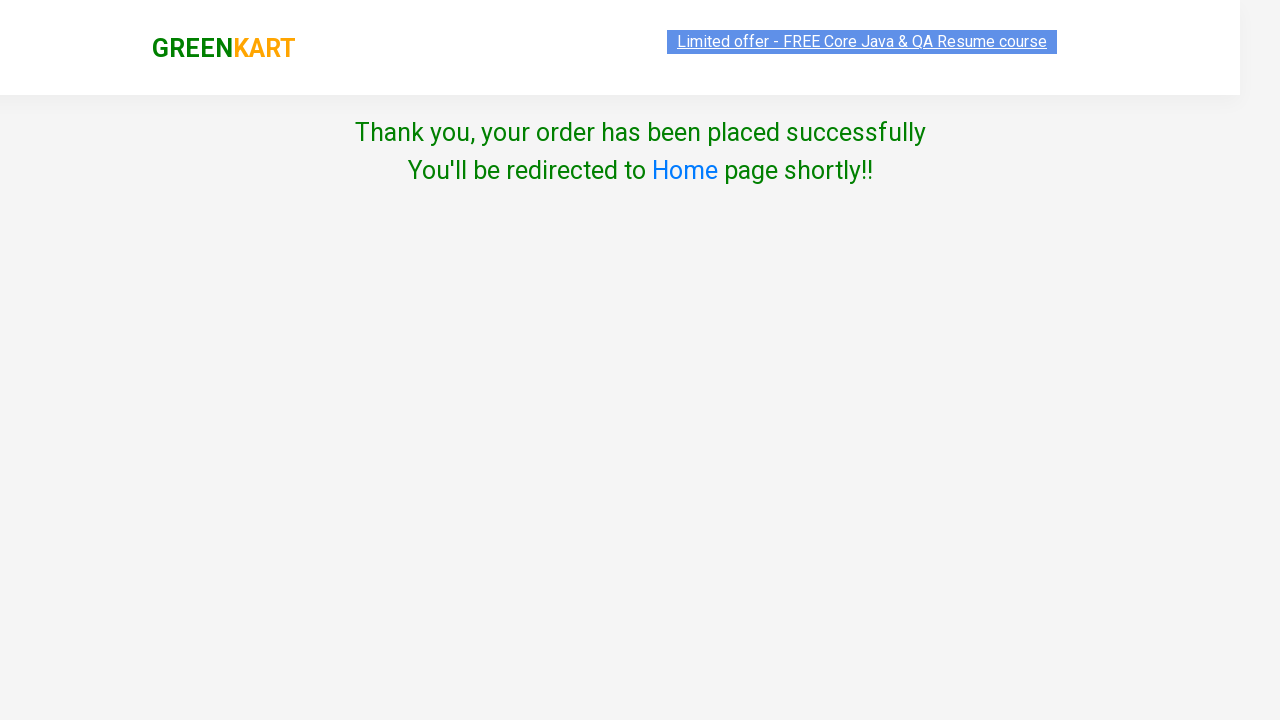

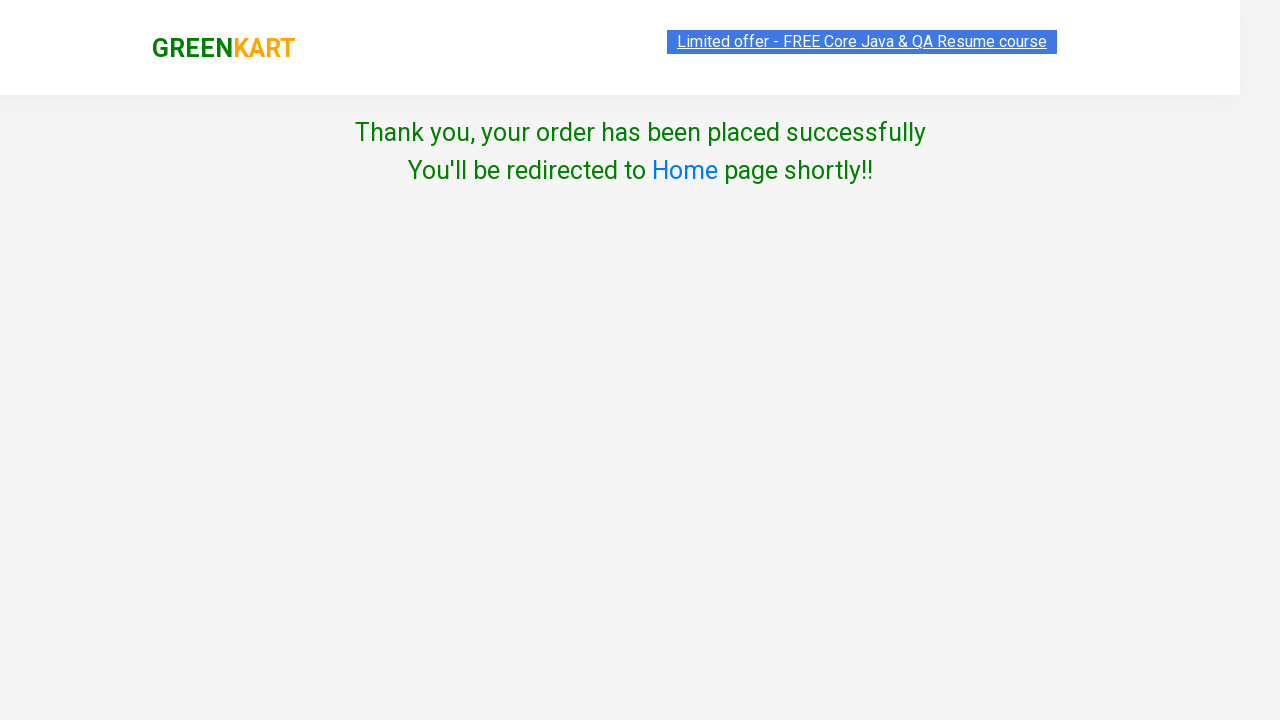